Tests HTML5 form validation by submitting incomplete forms and verifying validation messages for required fields

Starting URL: https://automationfc.github.io/html5/index.html

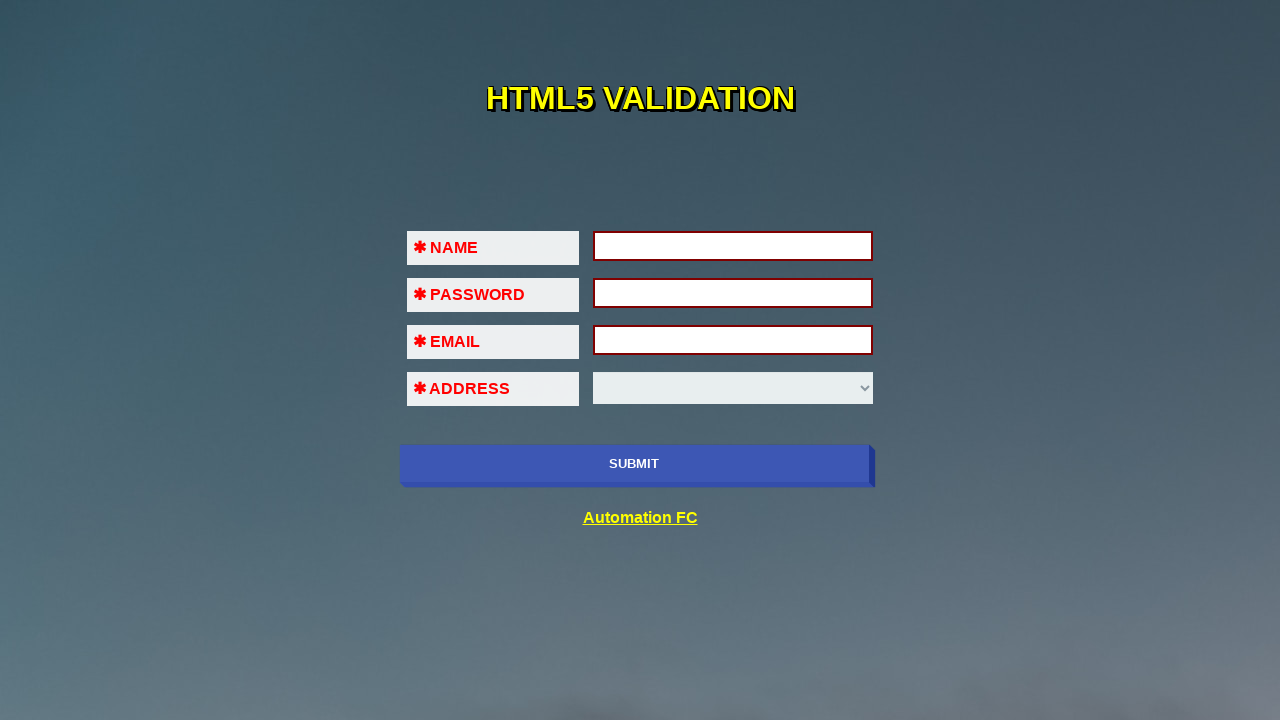

Clicked Submit button to trigger validation on empty form at (634, 464) on xpath=//input[@type='submit']
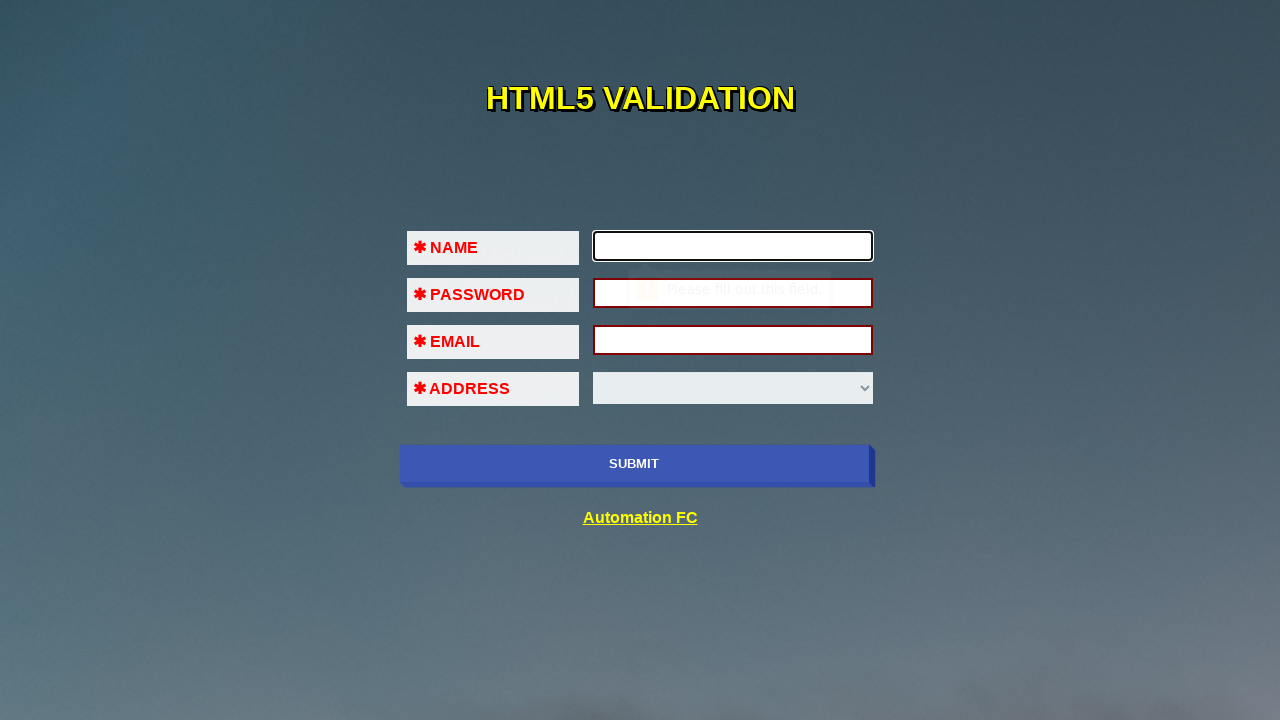

Filled NAME field with 'TLe' on #fname
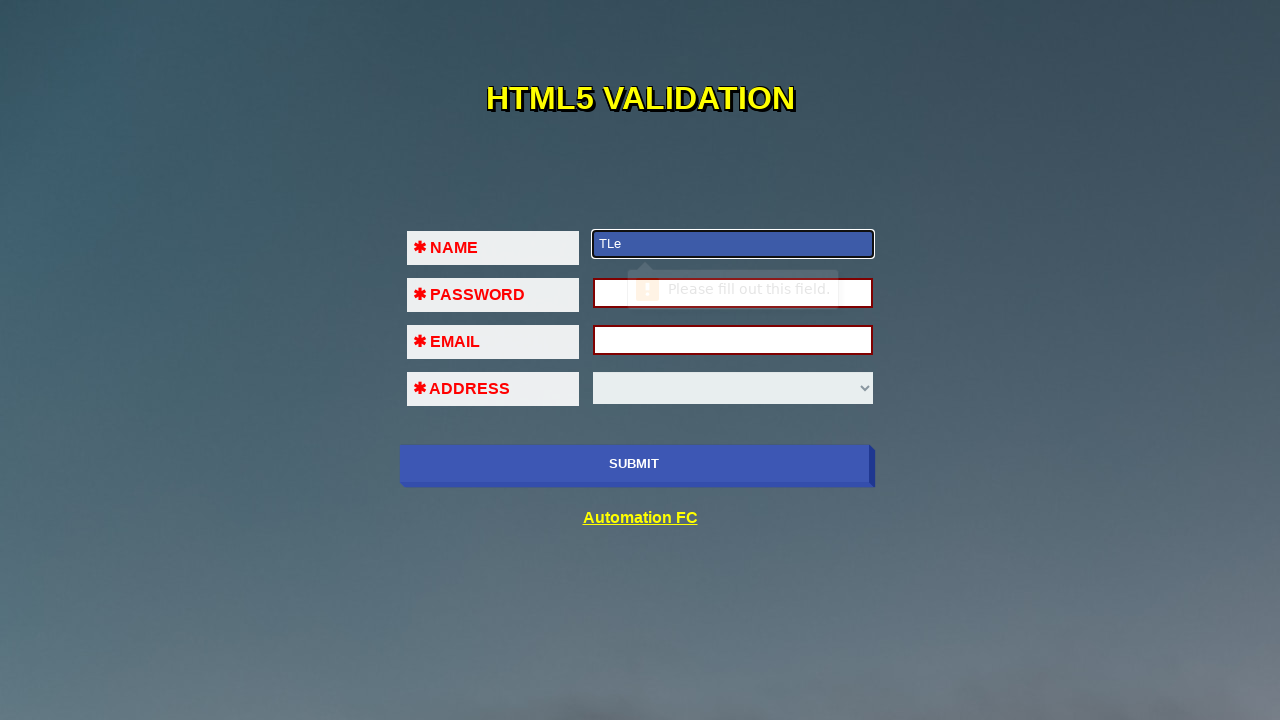

Clicked Submit button after filling NAME field at (634, 464) on xpath=//input[@type='submit']
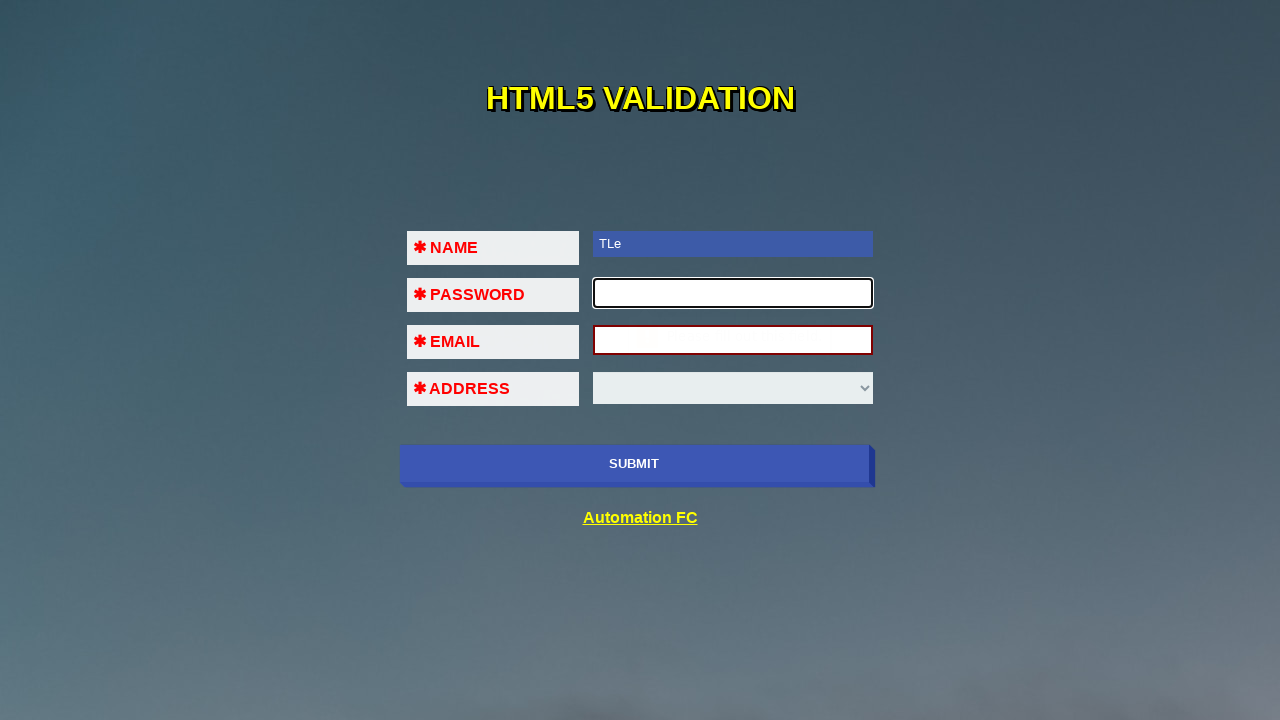

Filled PASSWORD field with '123' on #pass
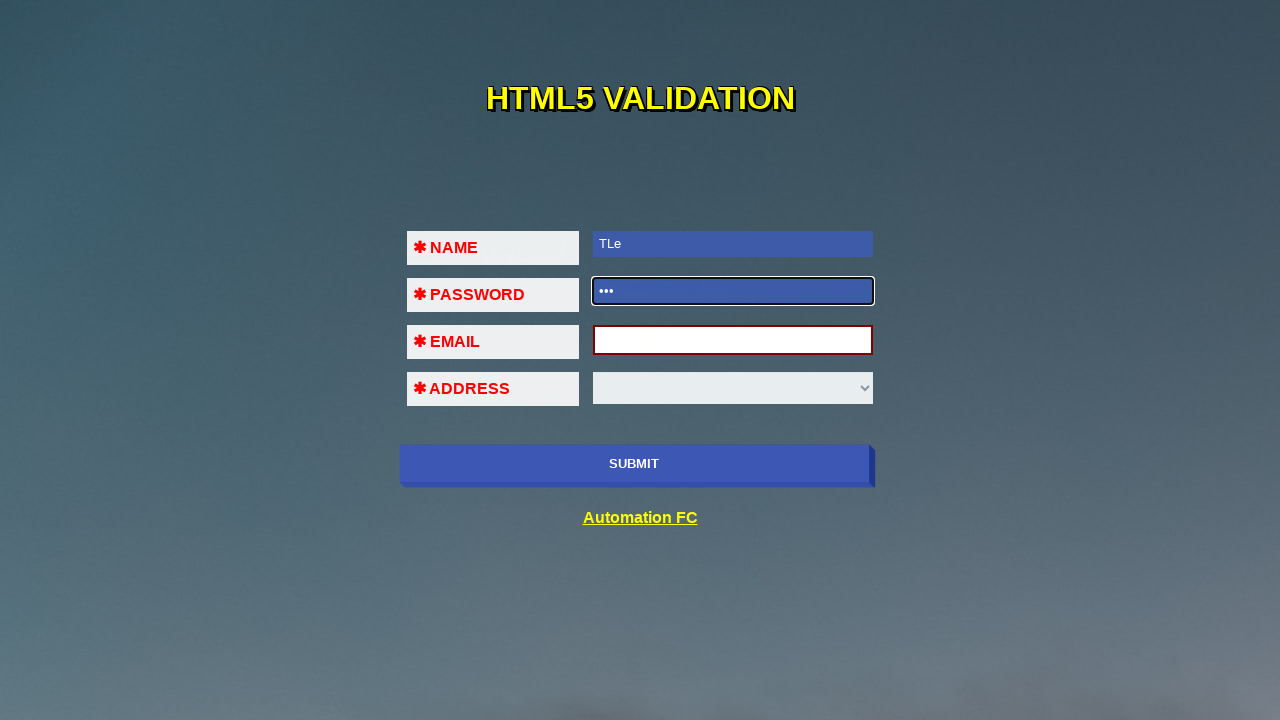

Clicked Submit button after filling PASSWORD field at (634, 464) on xpath=//input[@type='submit']
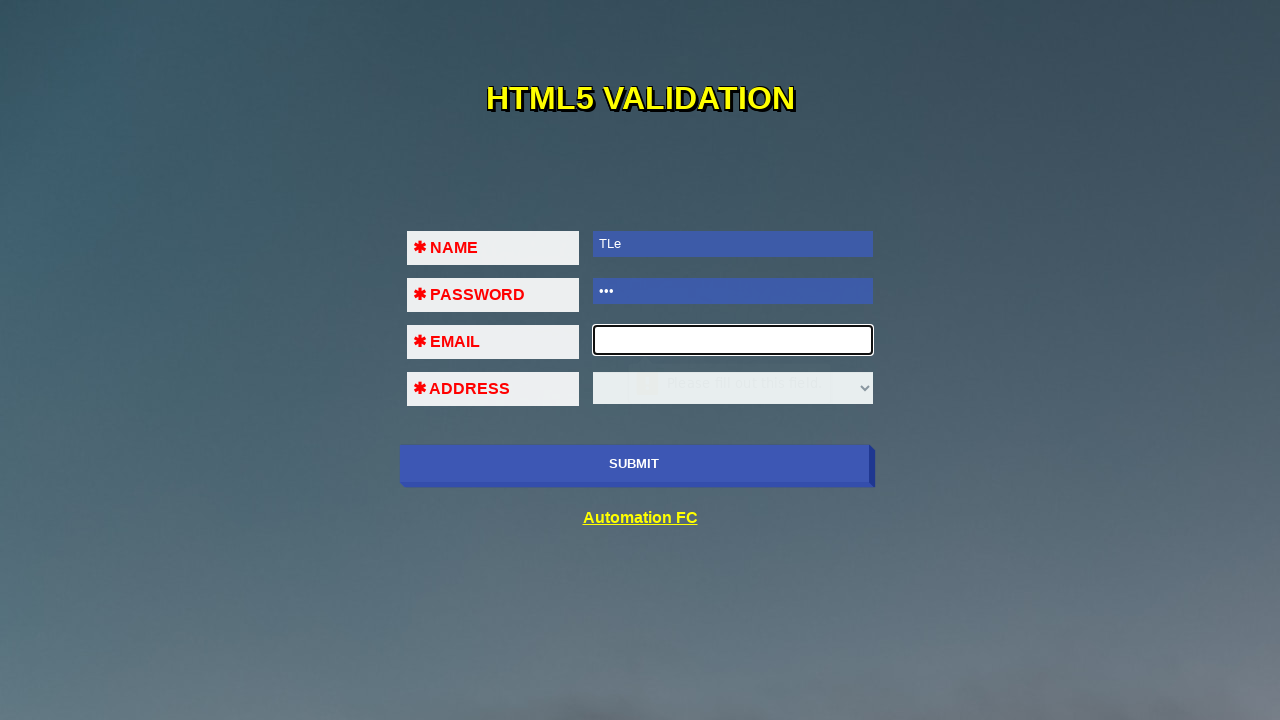

Filled EMAIL field with invalid format (missing TLD) on #em
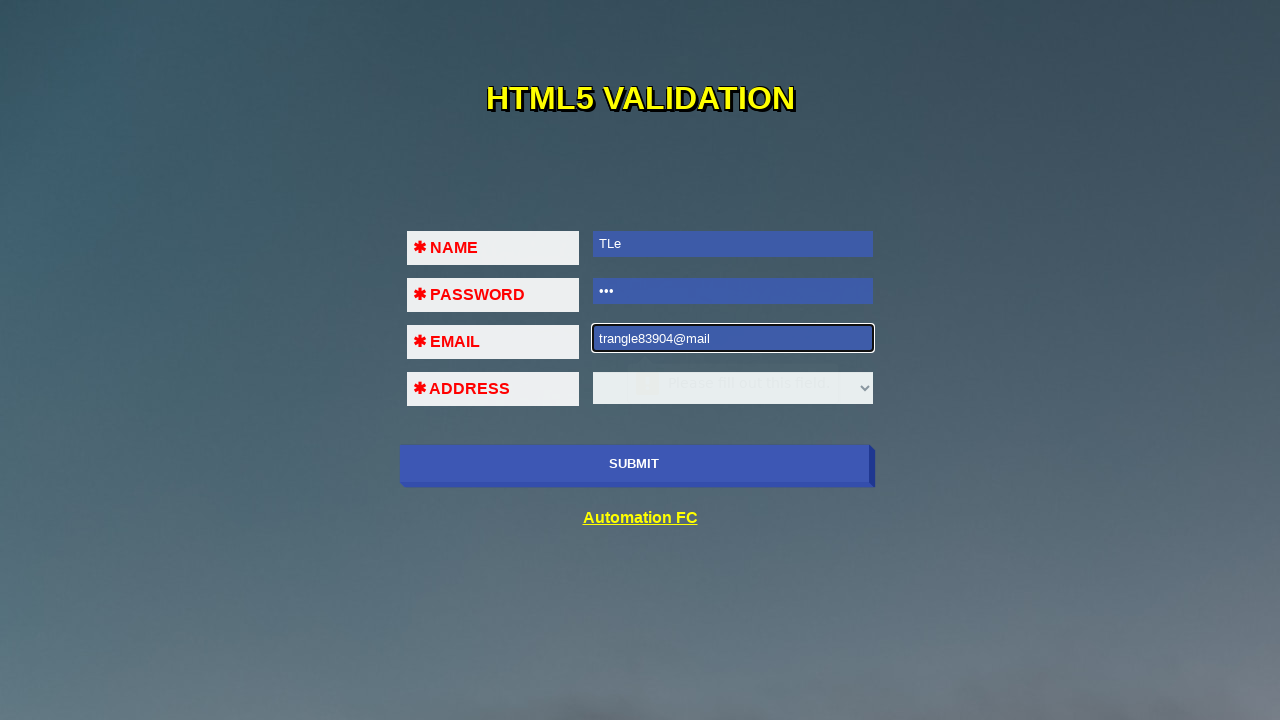

Clicked Submit button with invalid email format at (634, 464) on xpath=//input[@type='submit']
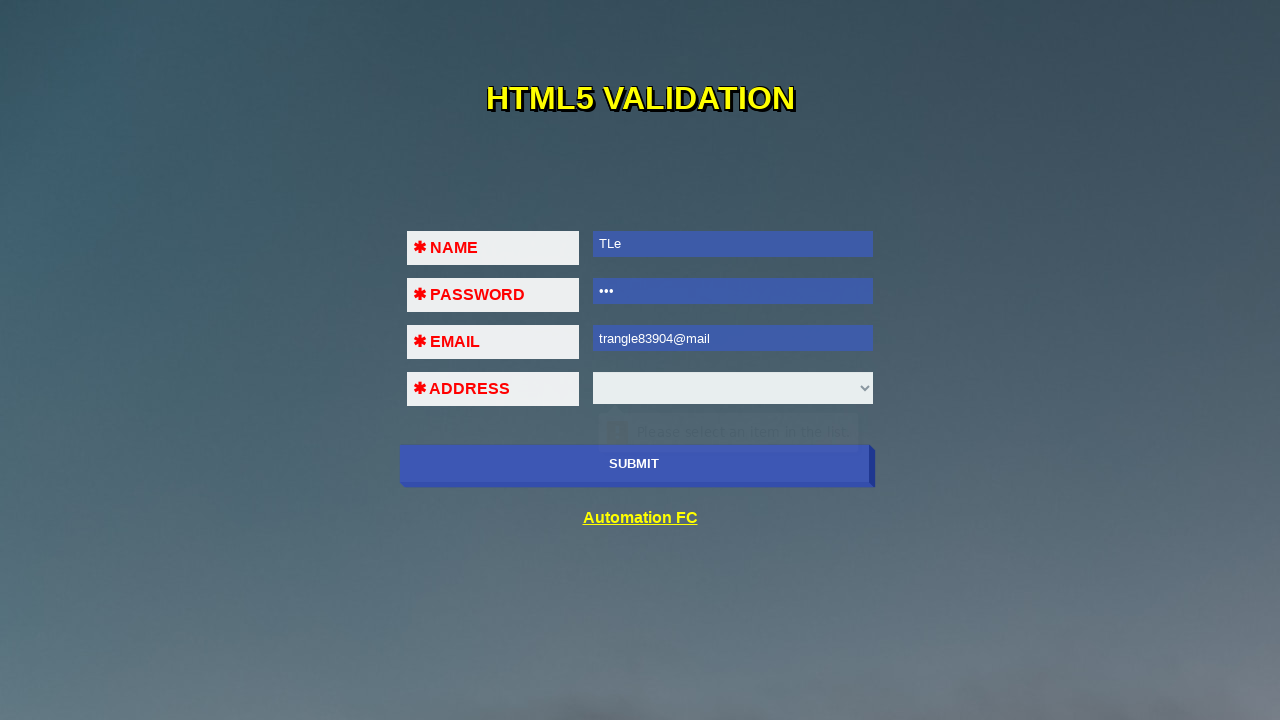

Filled EMAIL field with invalid format (missing @ symbol) on #em
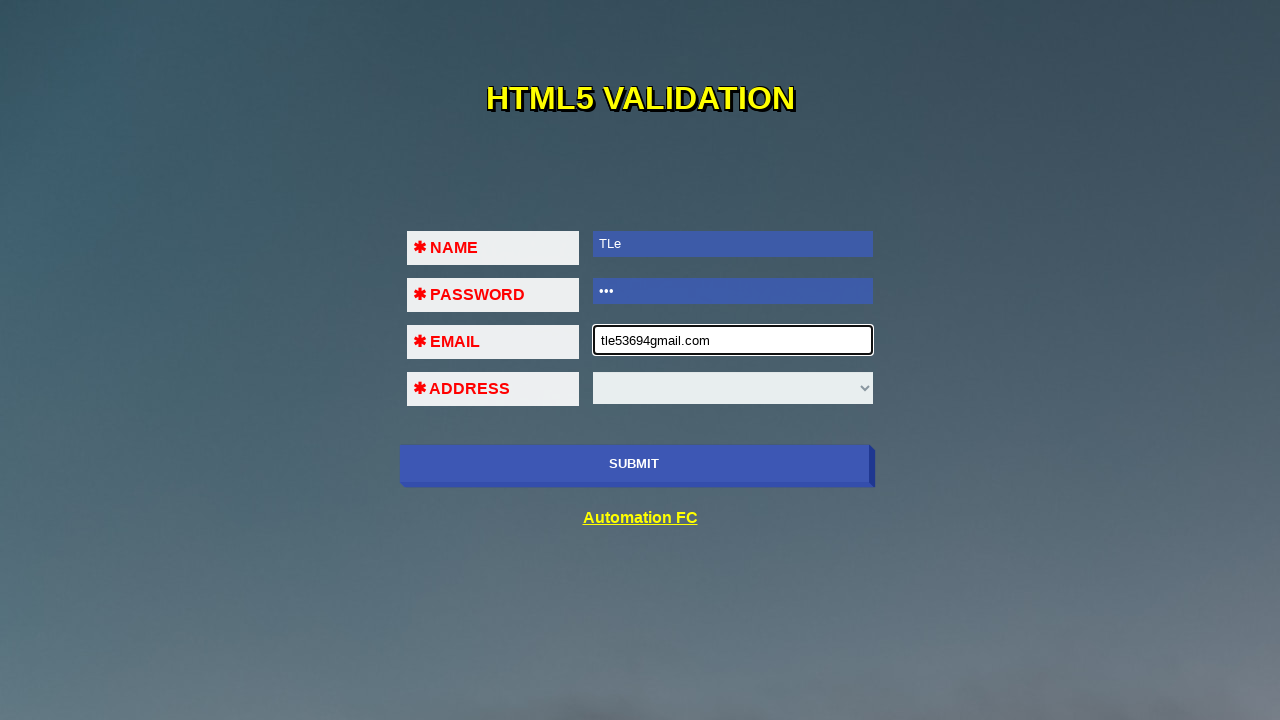

Clicked Submit button with email missing @ symbol at (634, 464) on input[type='submit']
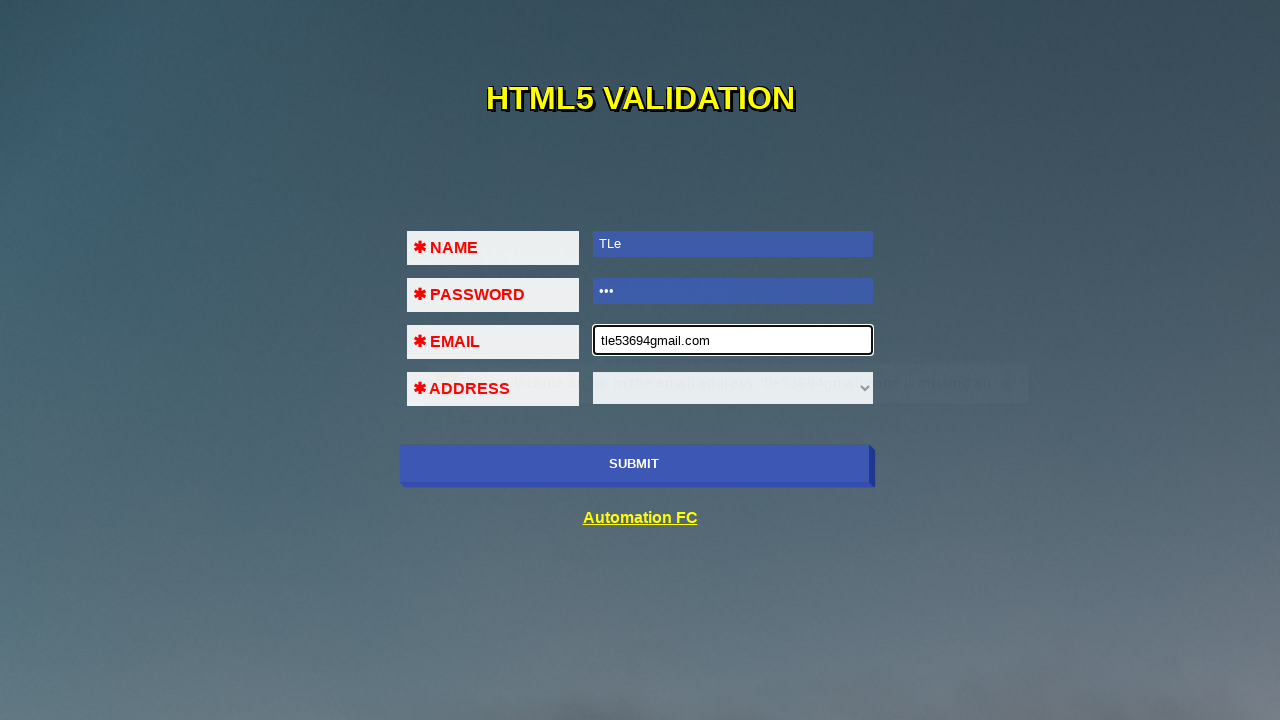

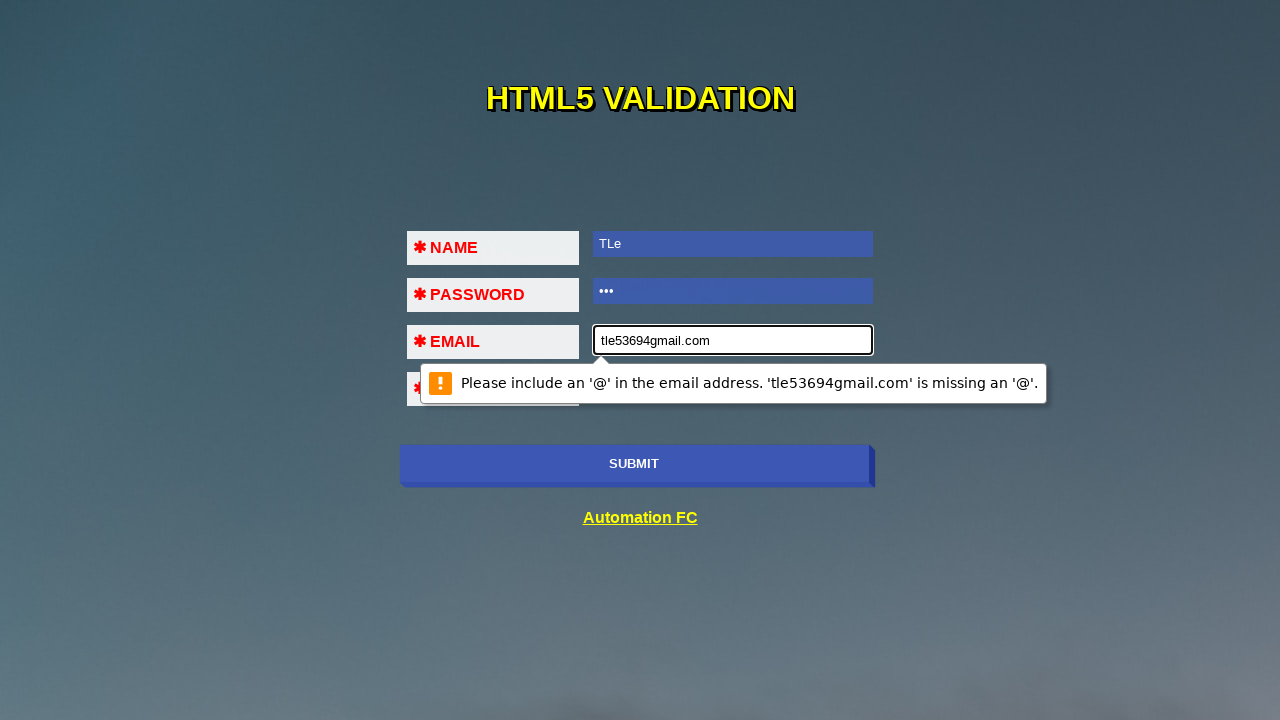